Navigates to the Python.org website and verifies that "Python" appears in the page title

Starting URL: http://www.python.org

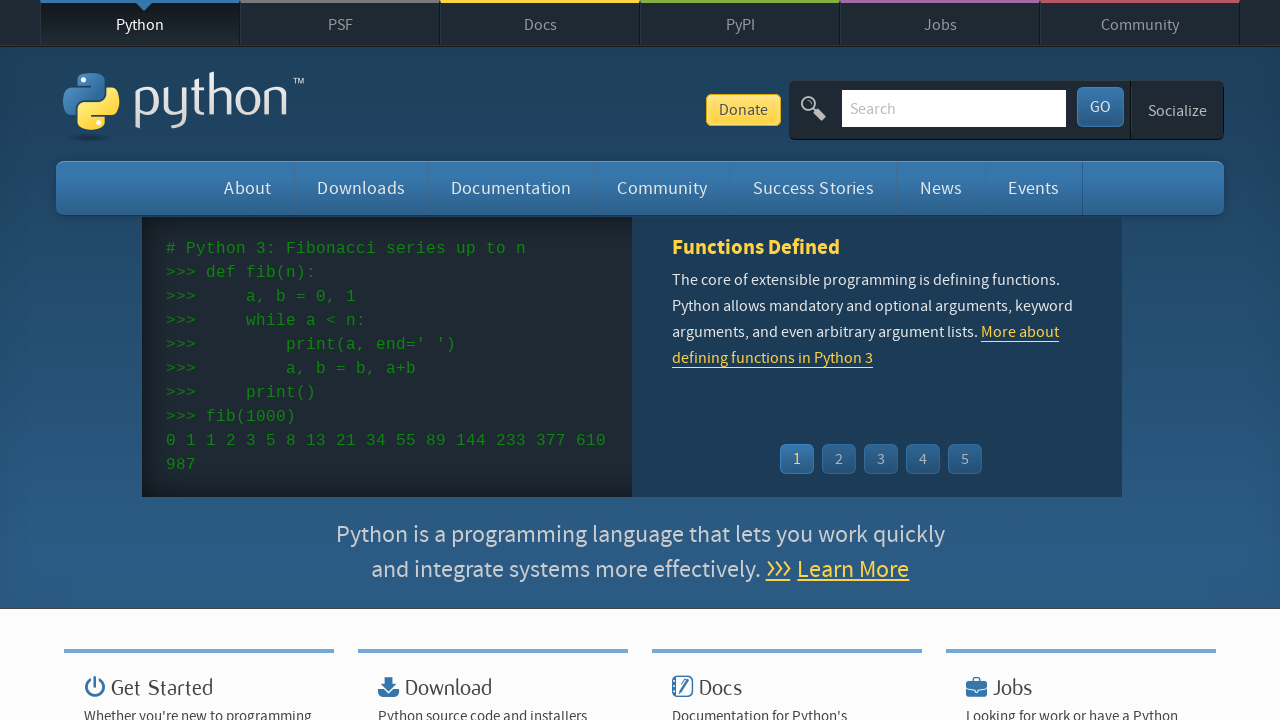

Navigated to http://www.python.org
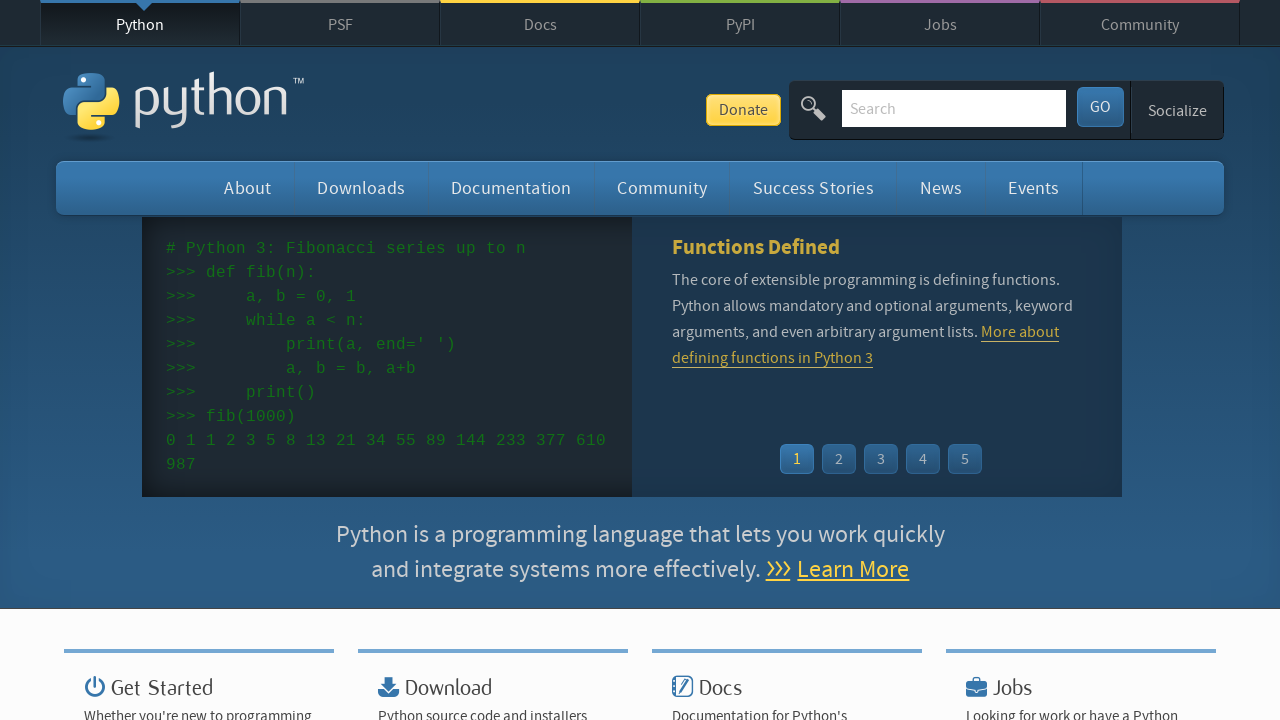

Page DOM content loaded
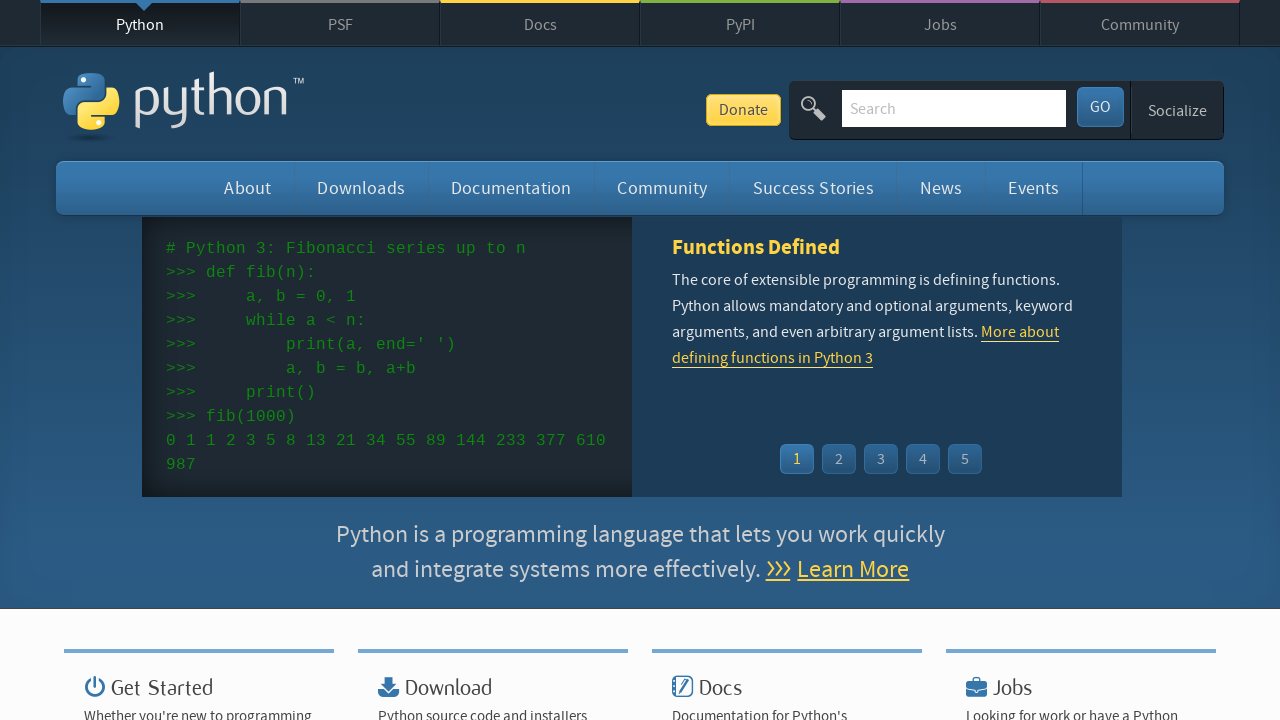

Verified that 'Python' appears in the page title
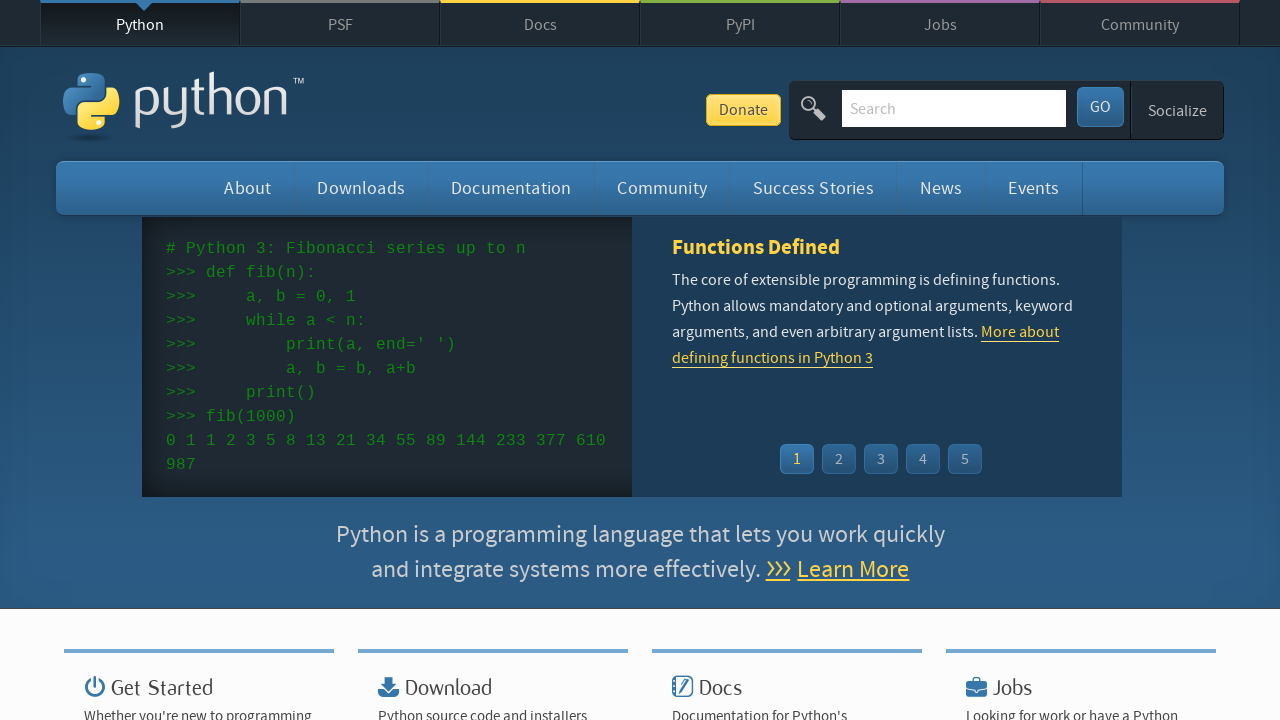

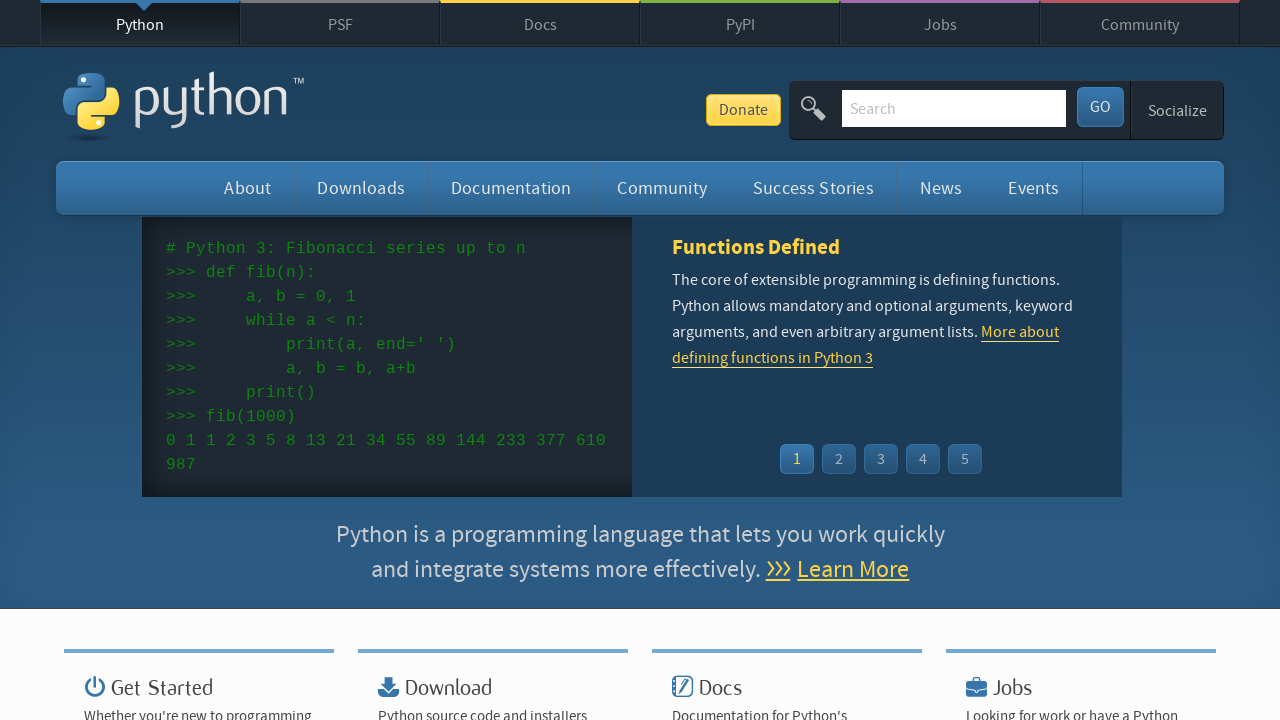